Navigates to W3Schools Bootstrap tables page and verifies that the second table with class 'table' exists and contains data rows

Starting URL: https://www.w3schools.com/bootstrap/bootstrap_tables.asp

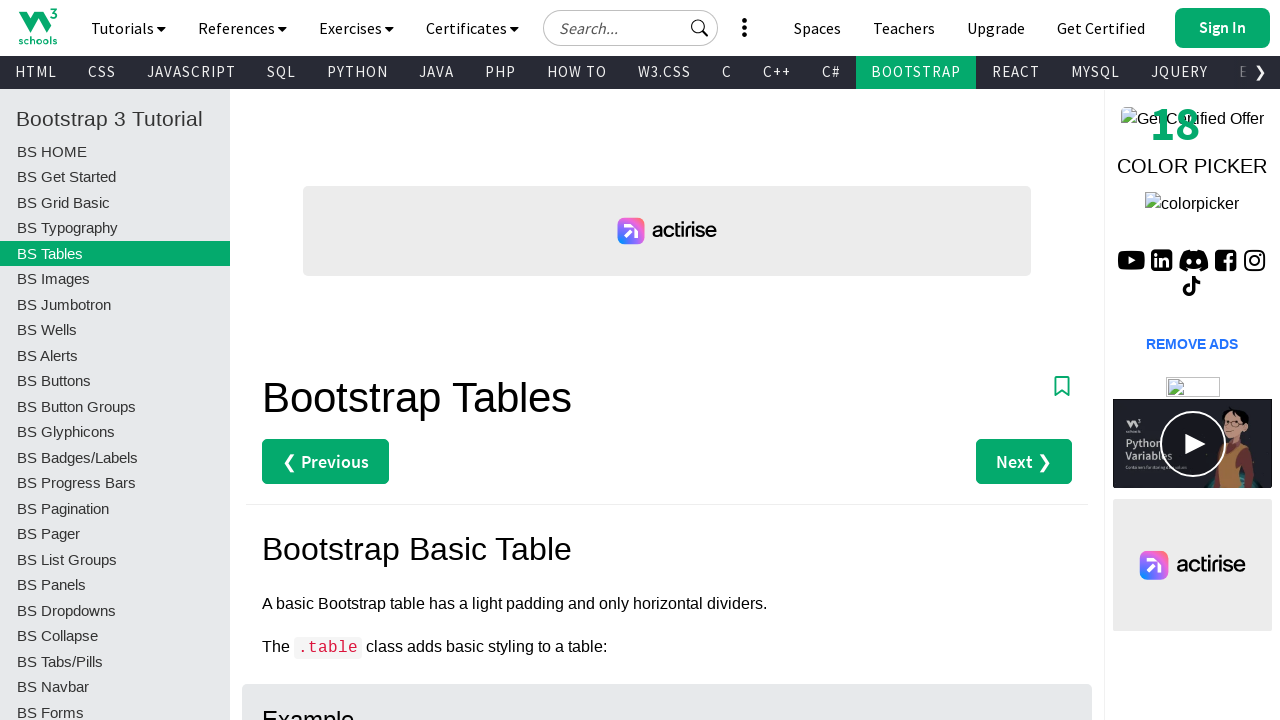

Navigated to W3Schools Bootstrap tables page
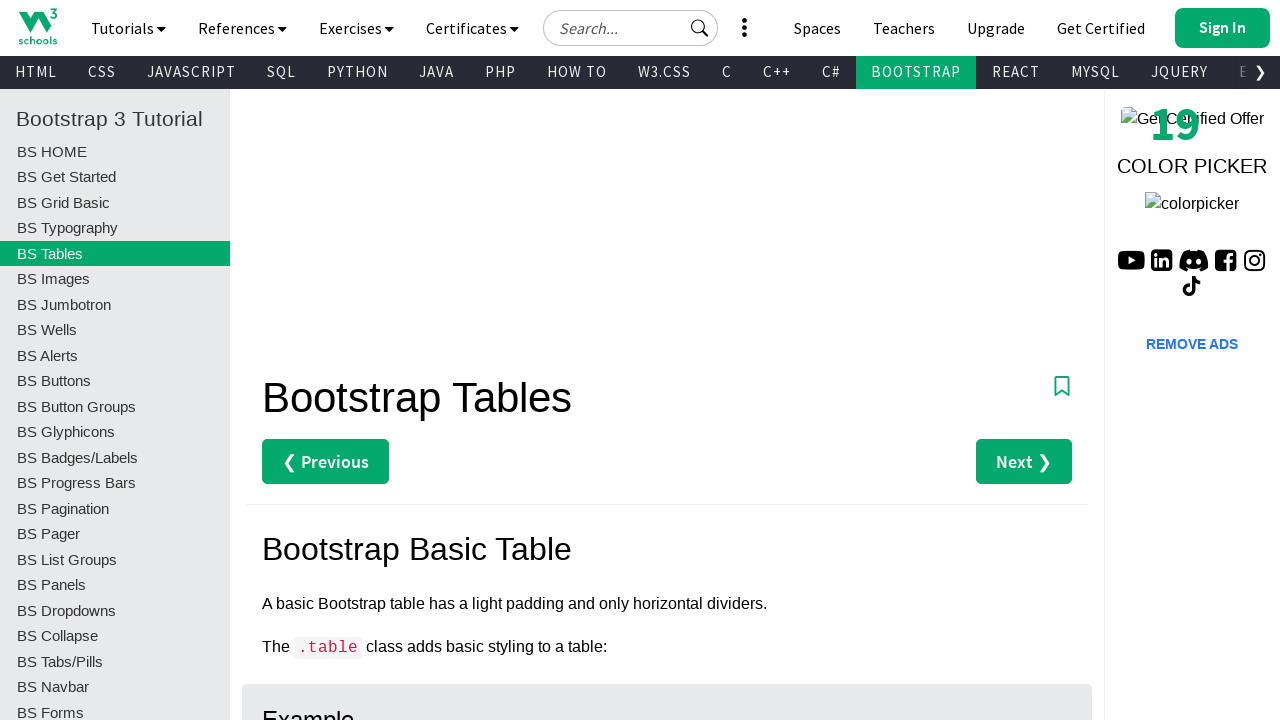

Second table with class 'table' loaded
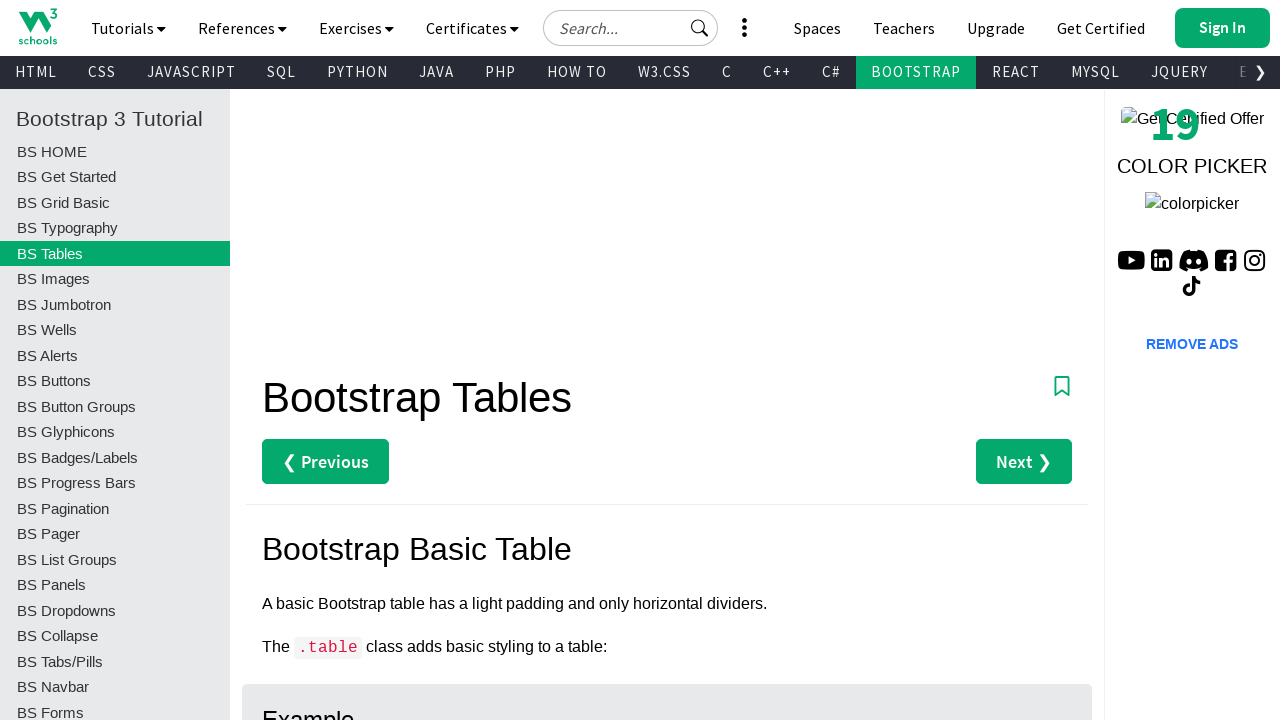

Located second table element
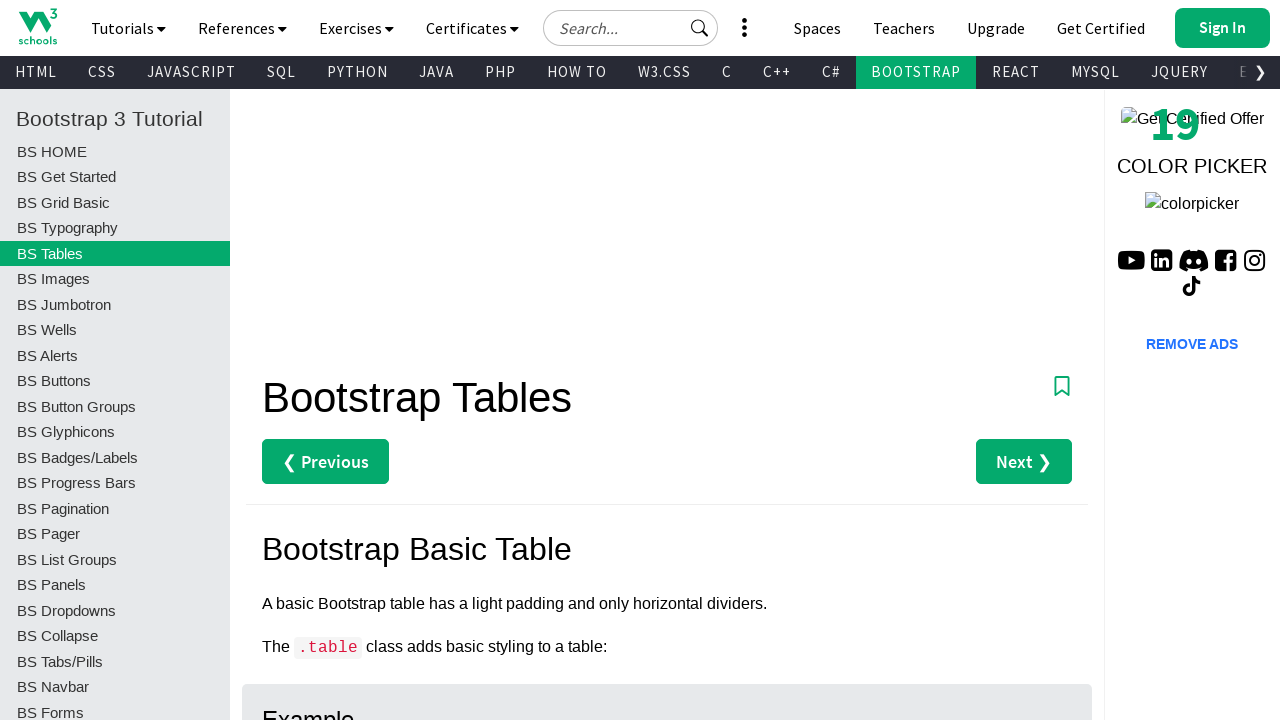

Located all table rows in second table
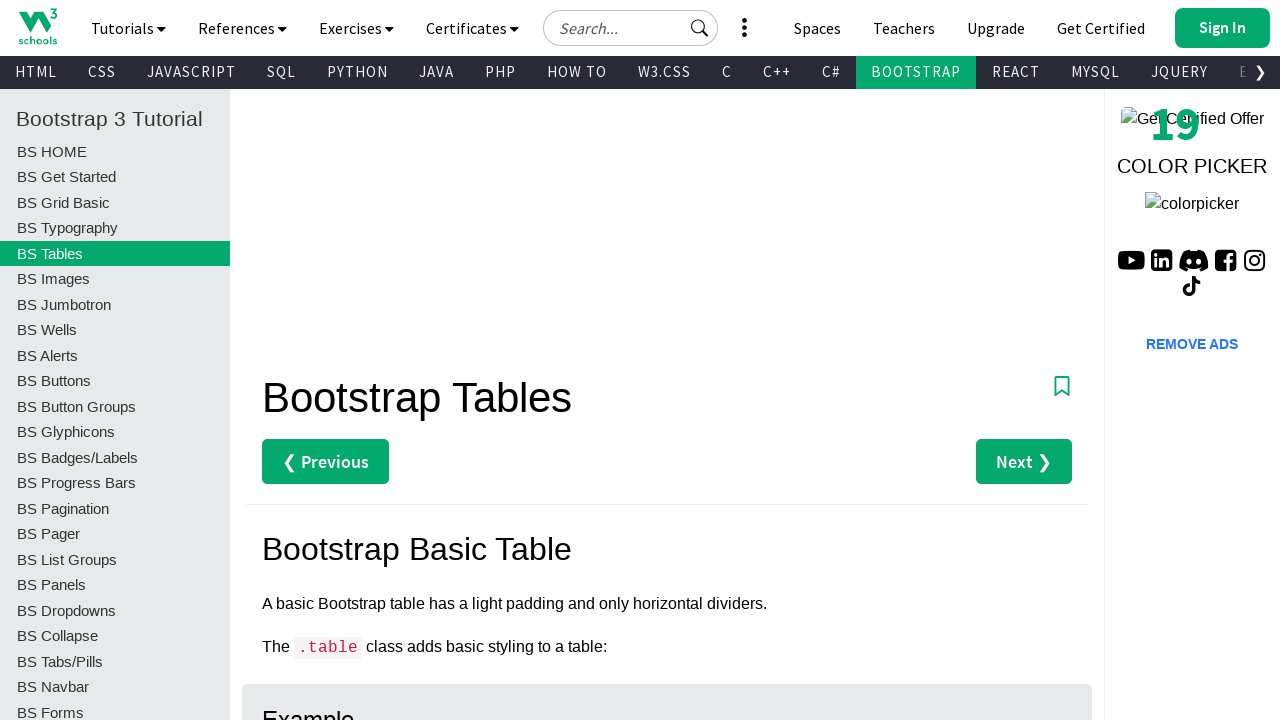

Verified that second table contains data rows
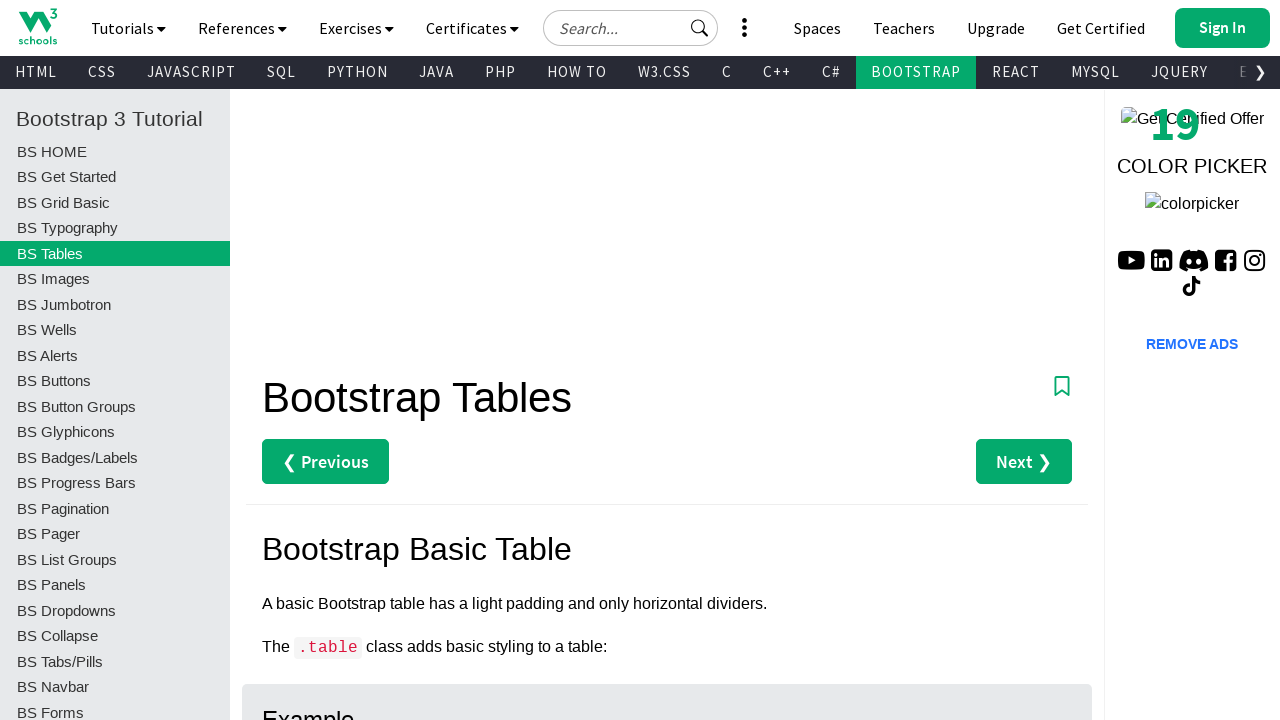

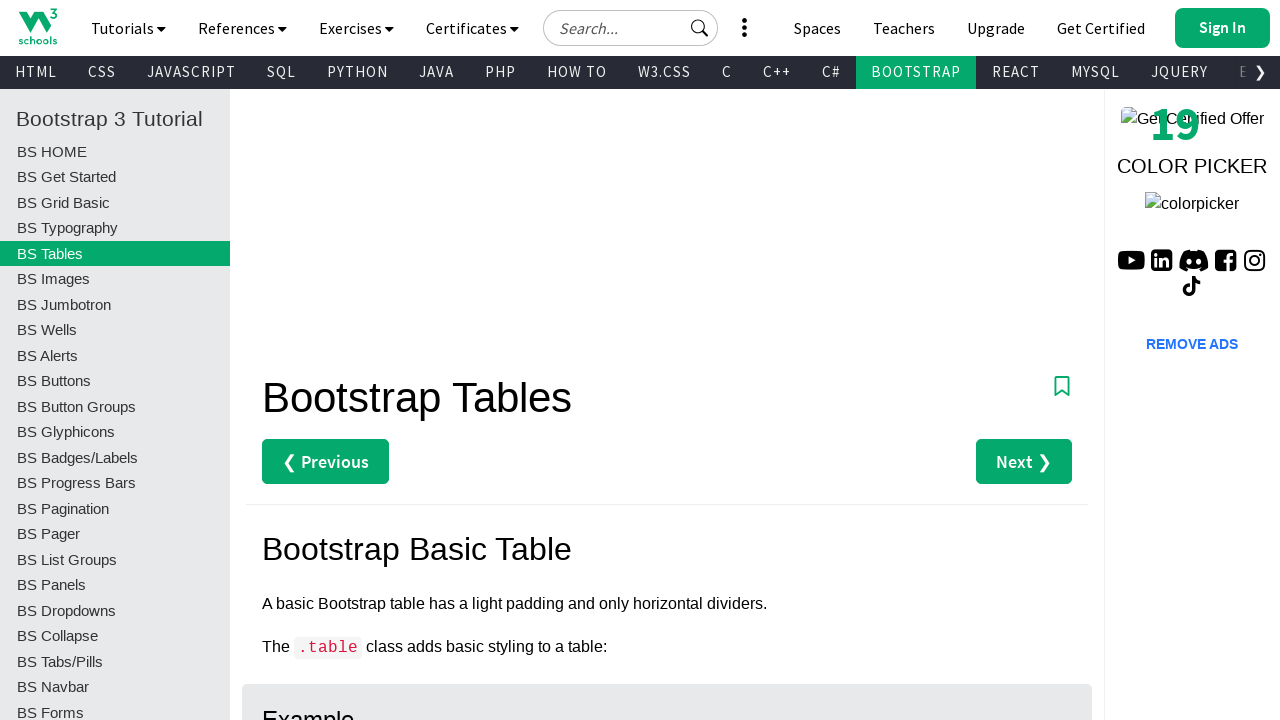